Tests an order form calculator by selecting format, color, folding options and entering quantity

Starting URL: https://copyruem.ru/online-calculator

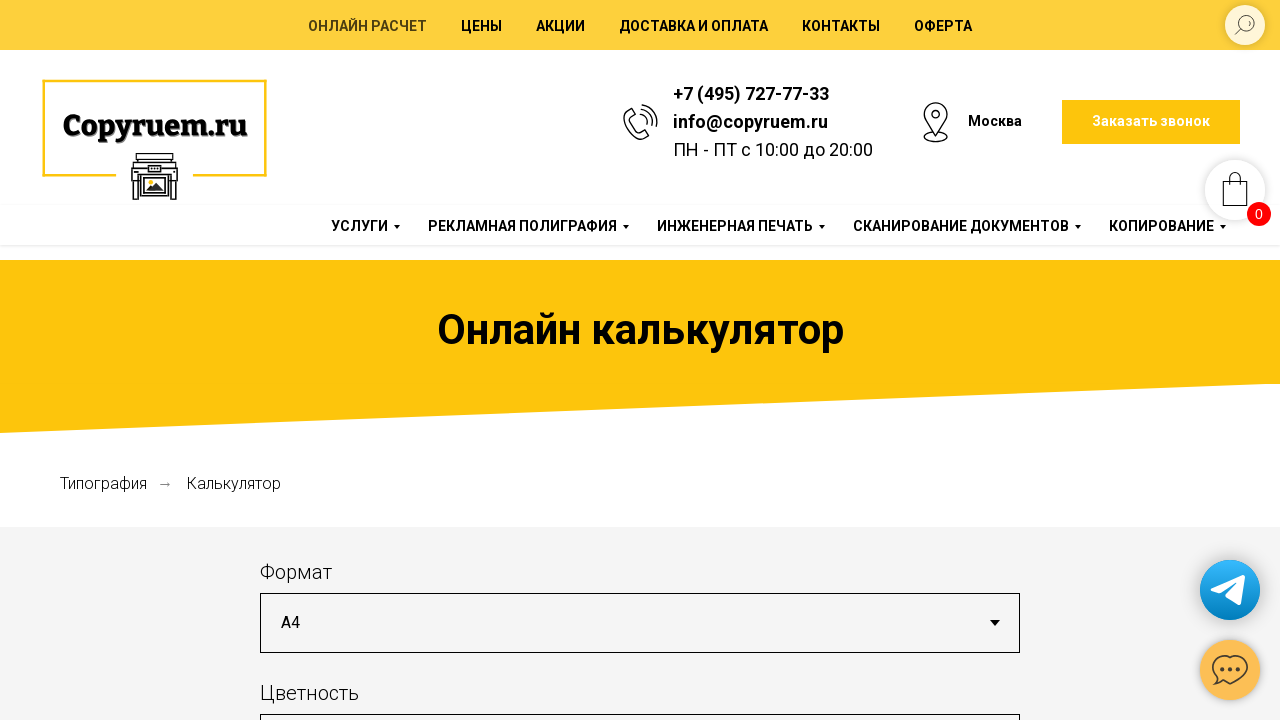

Selected format A0 from dropdown on #input_1620735450517
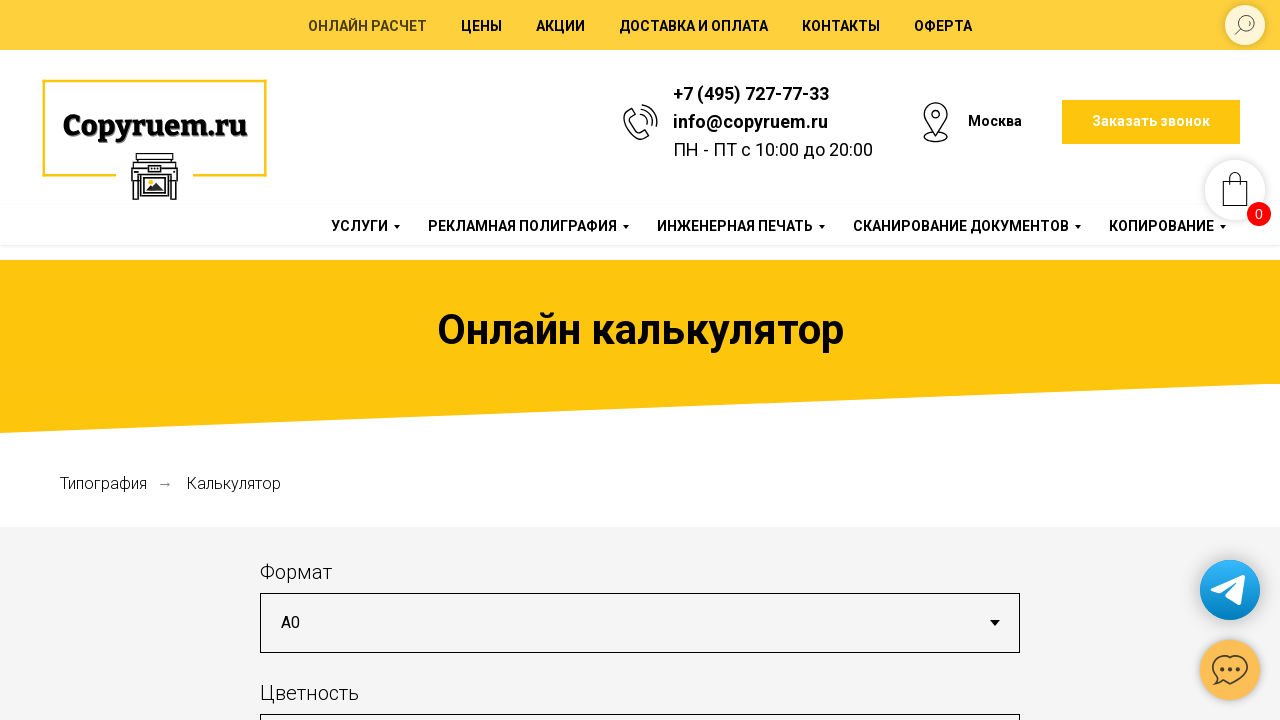

Selected color option 'Цветная, заливка до 100%' on #input_1620735508057
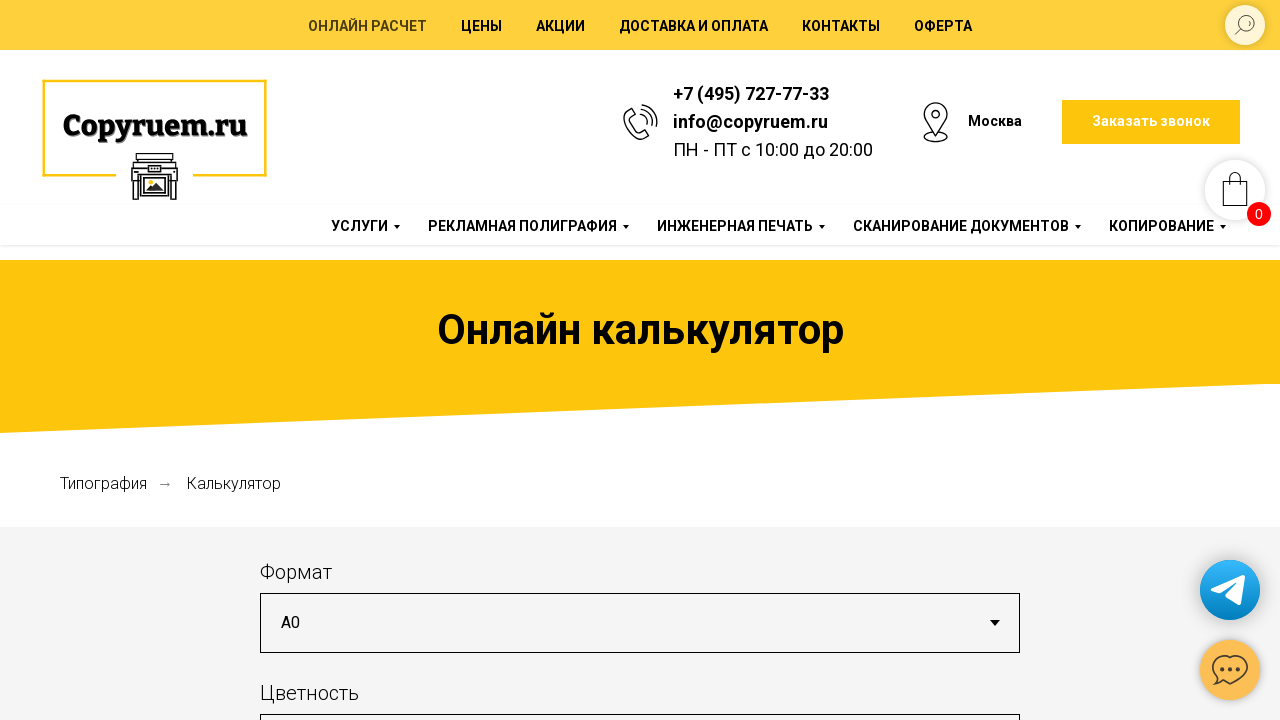

Selected folding option 'В формат А4' on #input_1620735646958
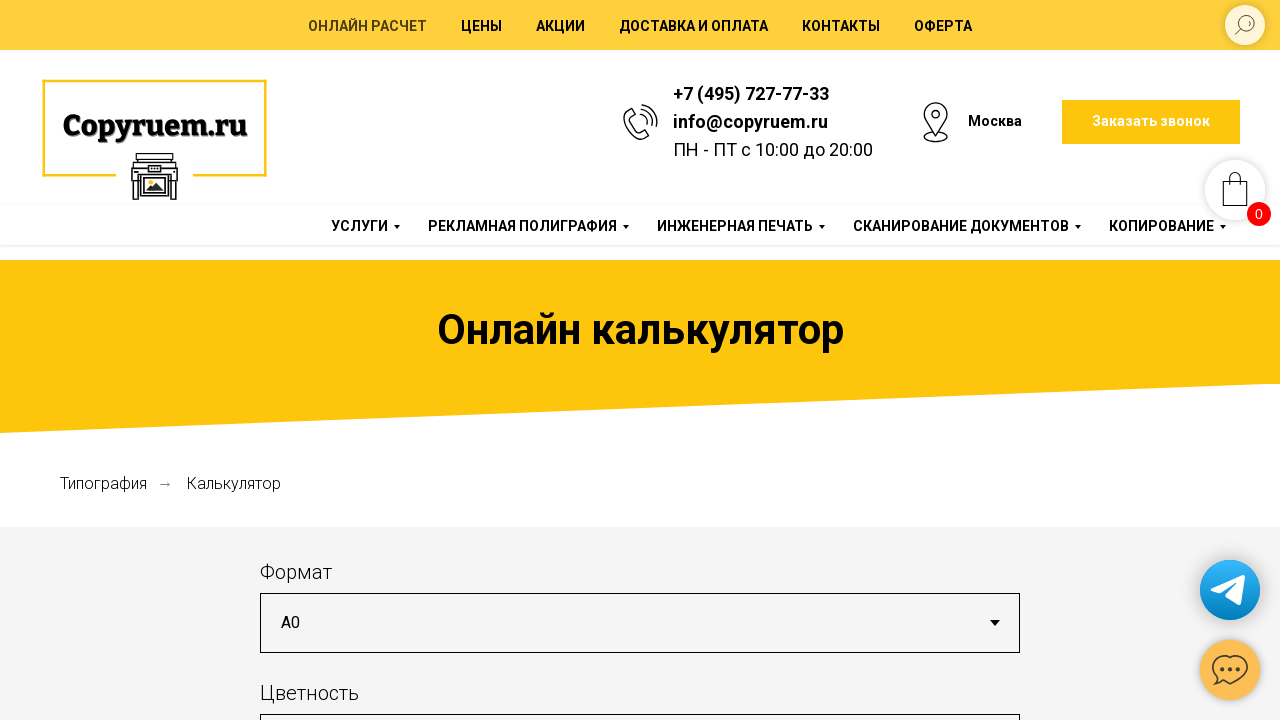

Cleared quantity field on #input_1620735722133
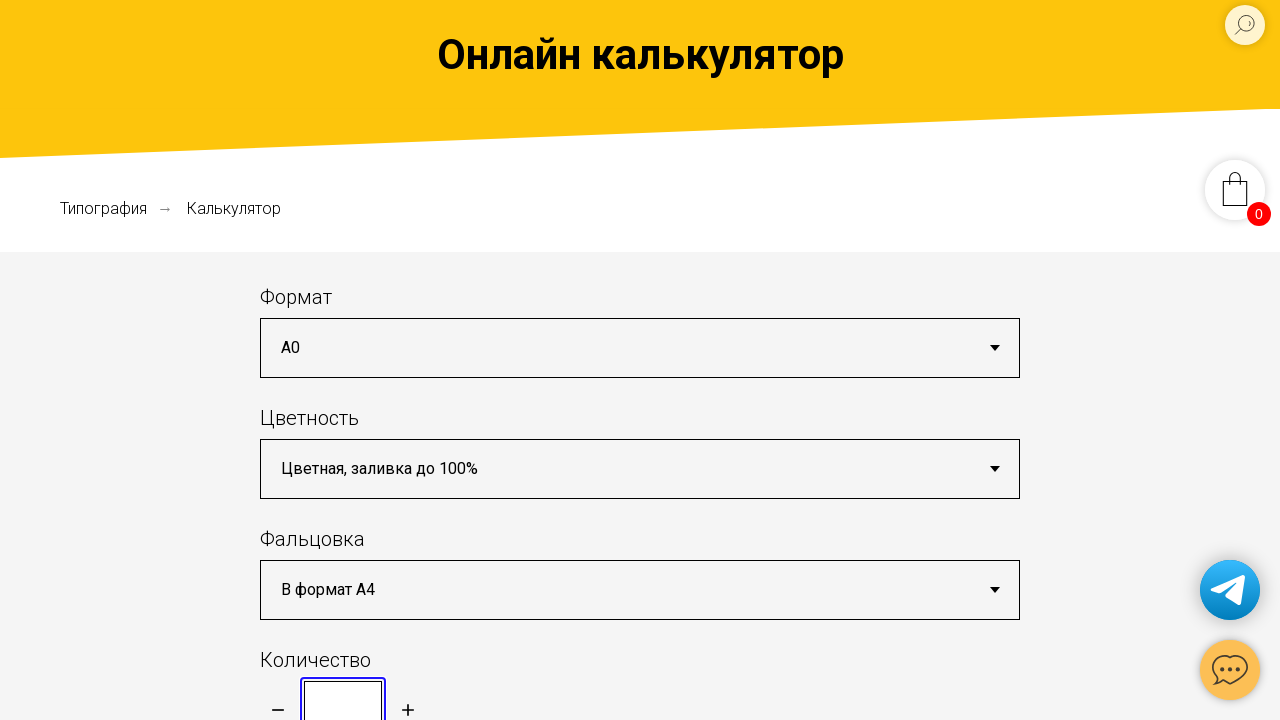

Entered quantity value '100' on #input_1620735722133
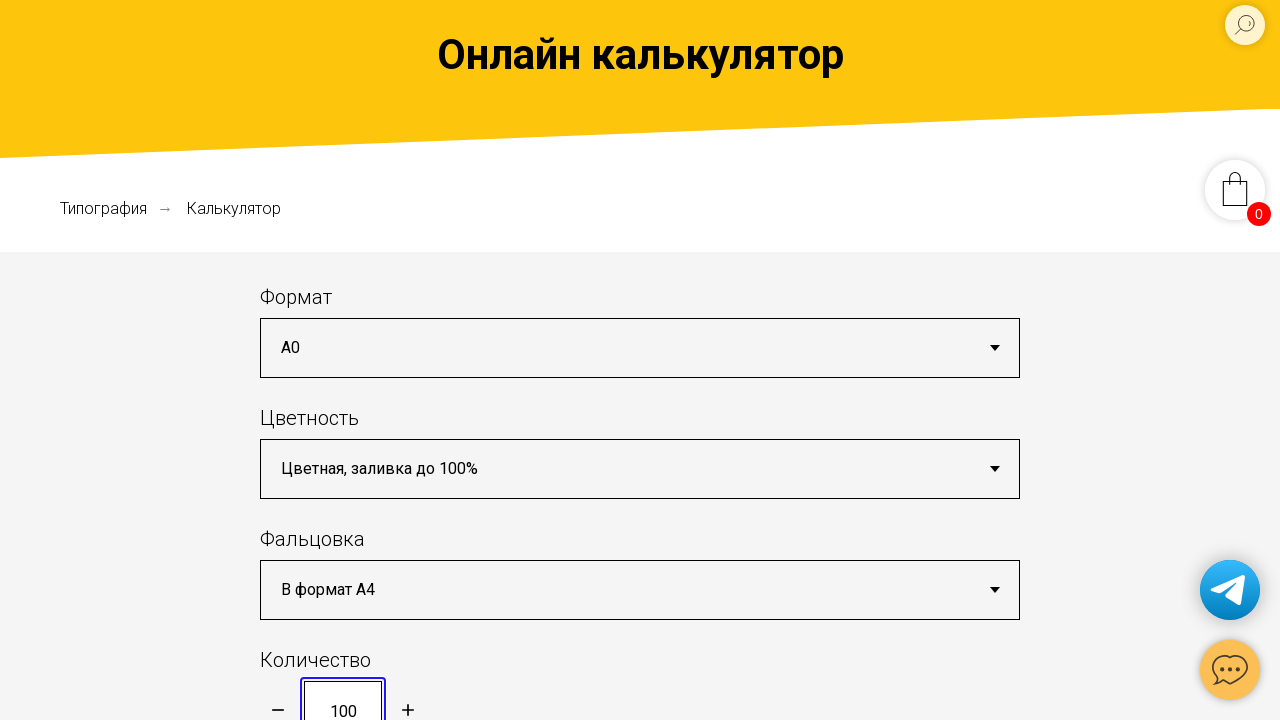

Calculation result loaded and visible
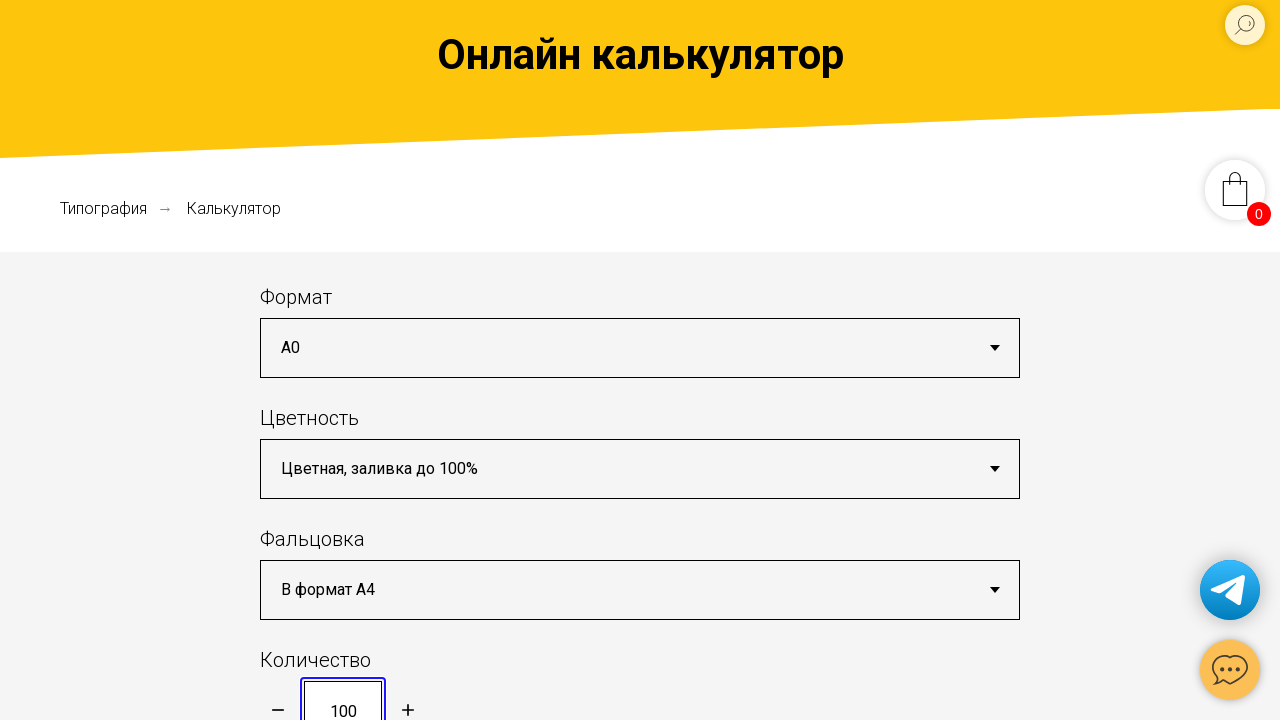

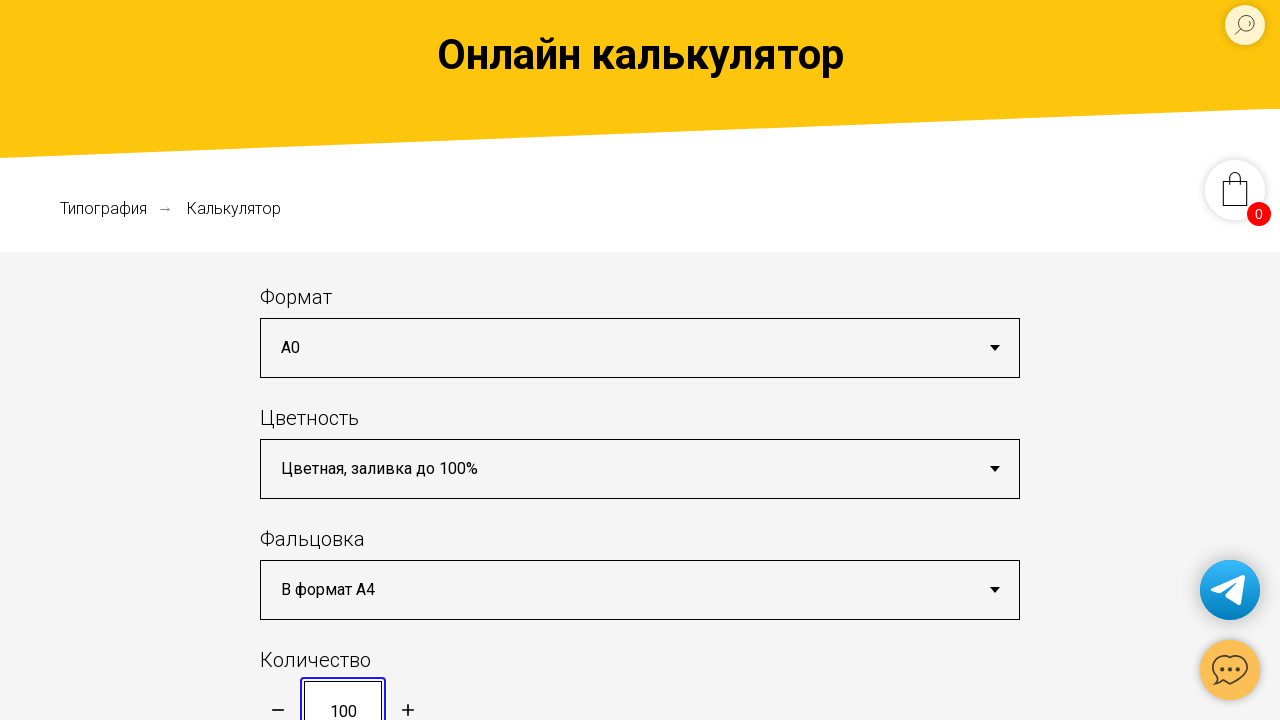